Tests handling a JavaScript confirmation alert by clicking a button, switching to the alert, verifying its text, and accepting it

Starting URL: https://v1.training-support.net/selenium/javascript-alerts

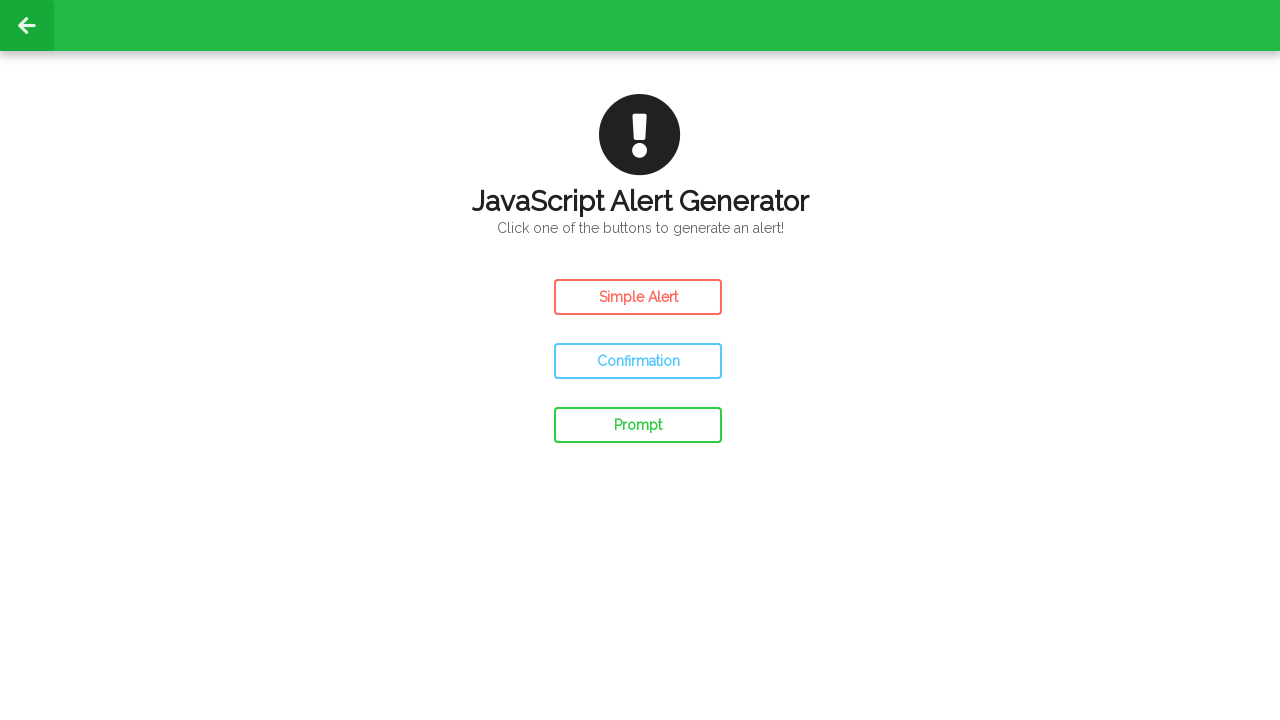

Clicked the confirm button to trigger JavaScript confirmation alert at (638, 361) on #confirm
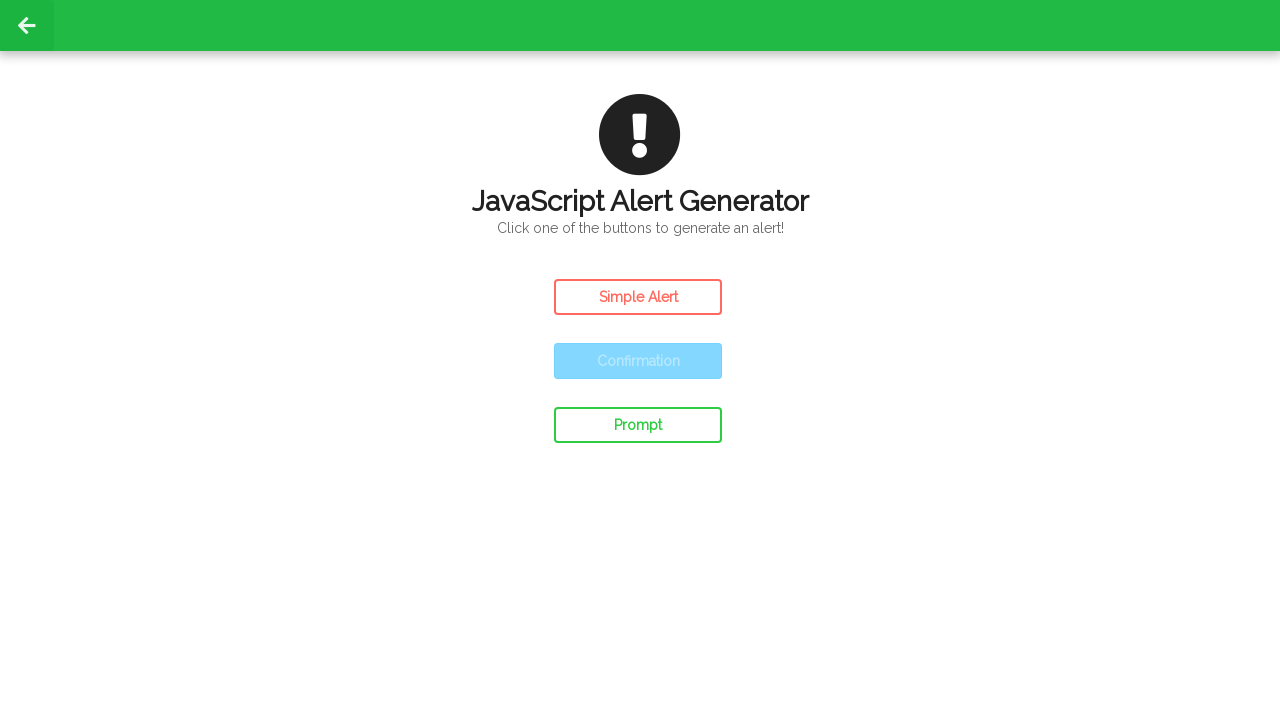

Set up dialog handler to accept the confirmation alert
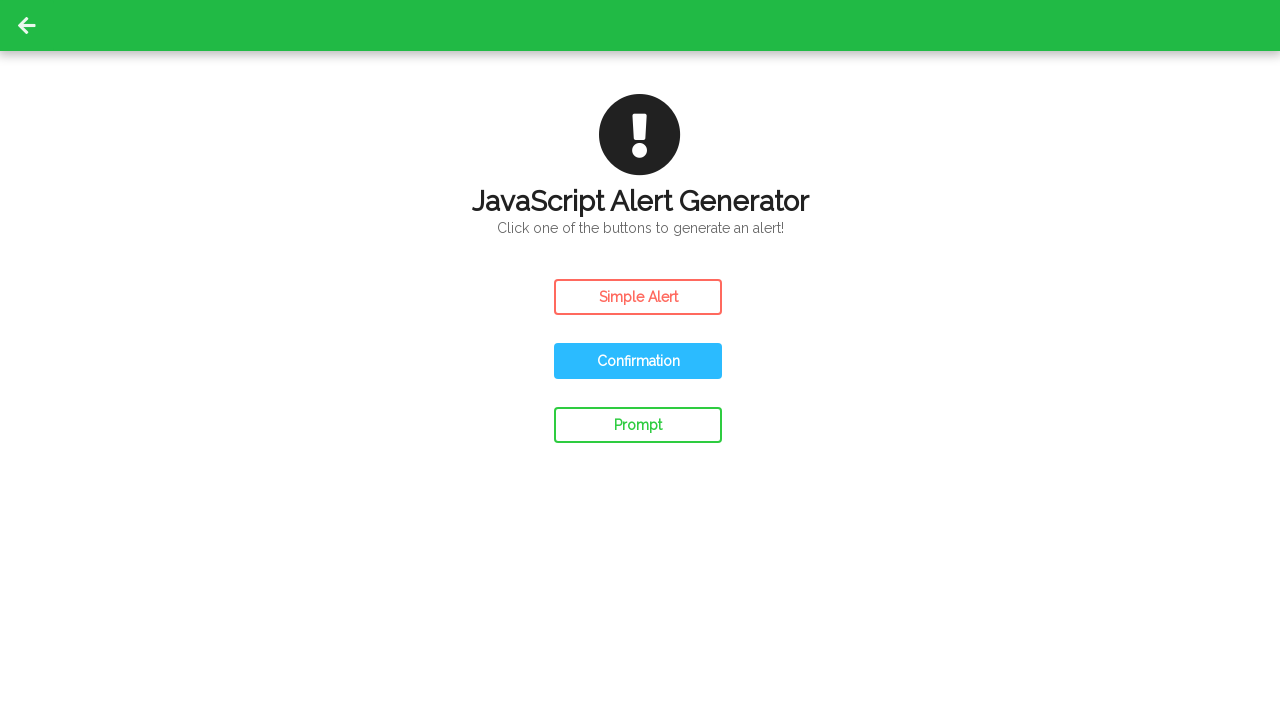

Waited 500ms for alert to be handled
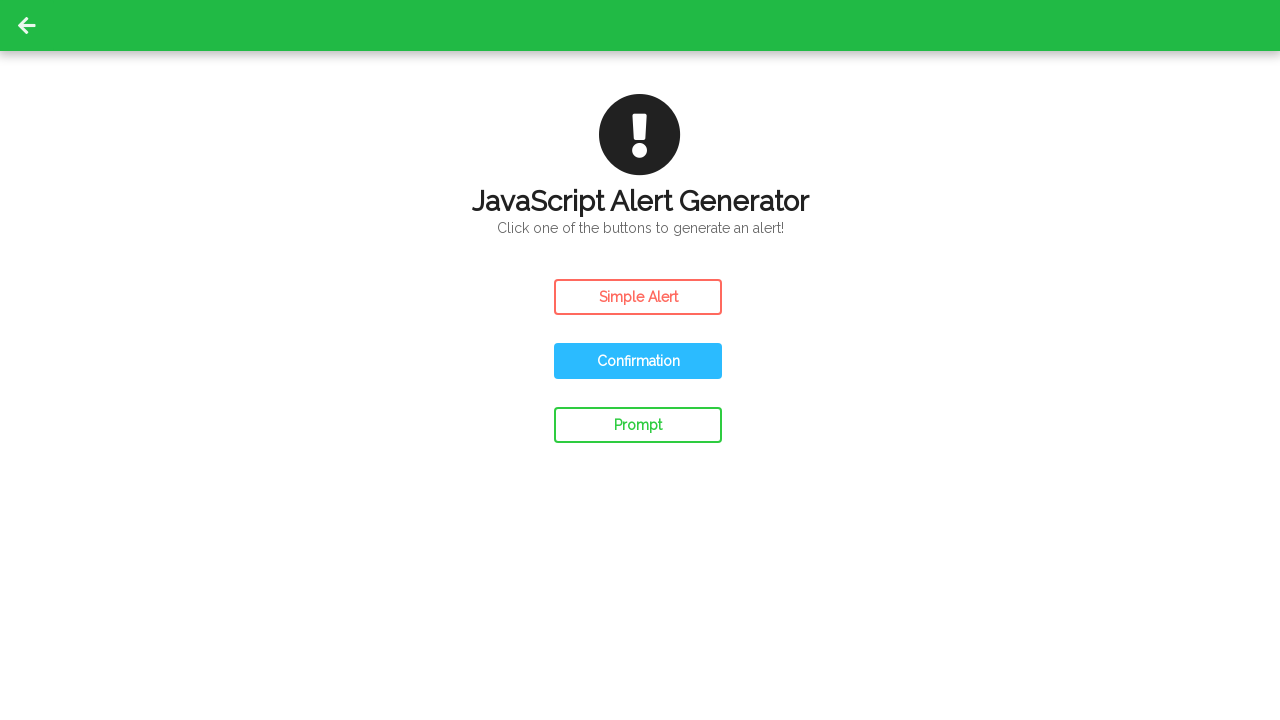

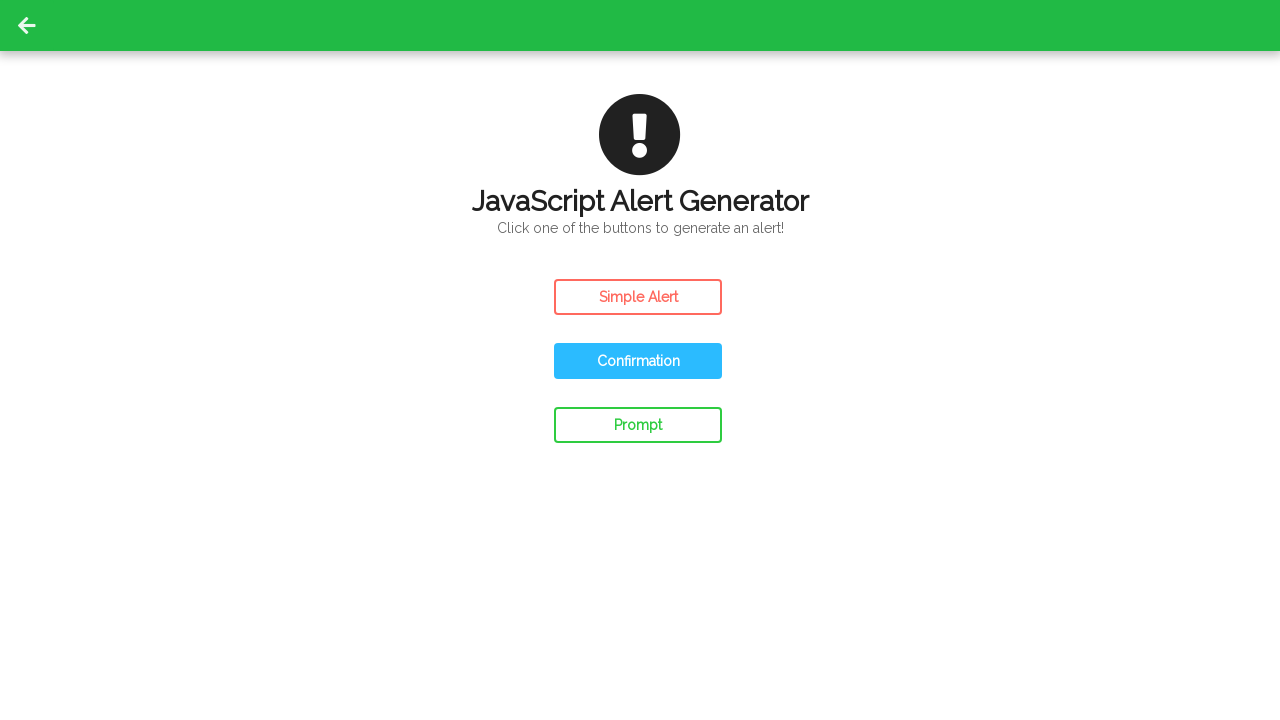